Tests clicking an alert button on the omayo test page using JavaScript executor functionality

Starting URL: https://omayo.blogspot.com/

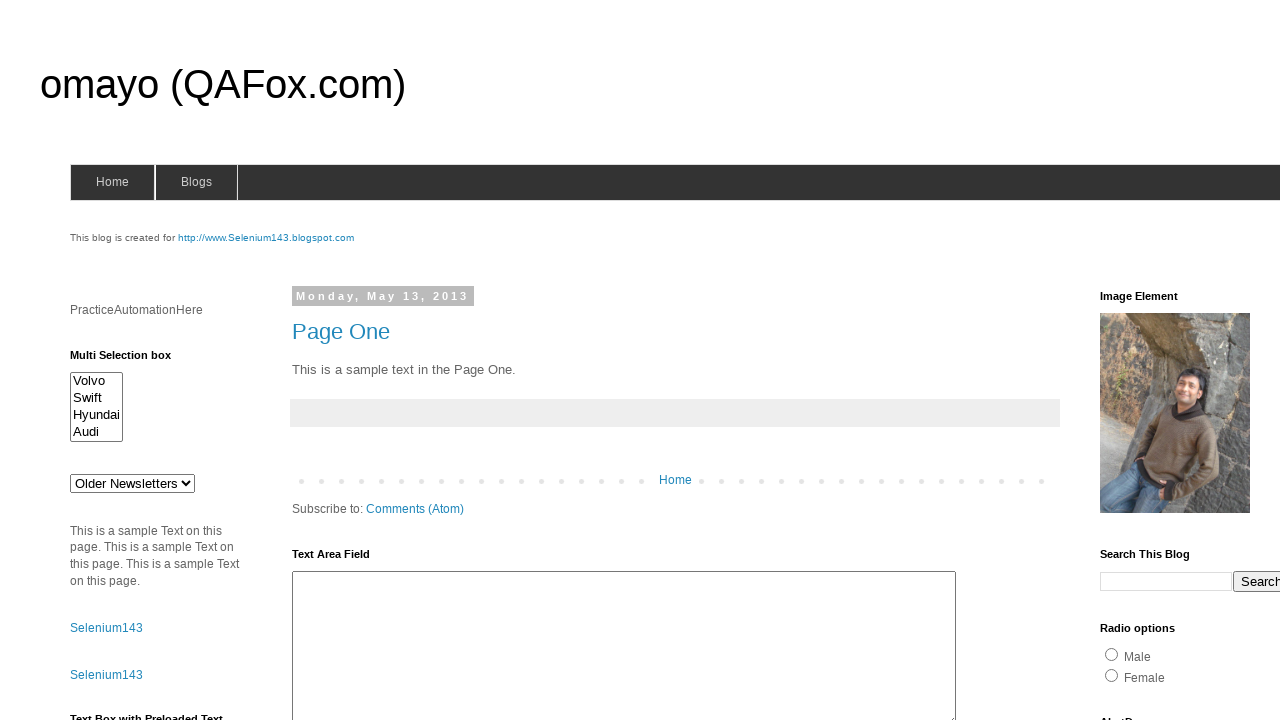

Clicked alert button using locator selector on omayo test page at (1154, 361) on #alert1
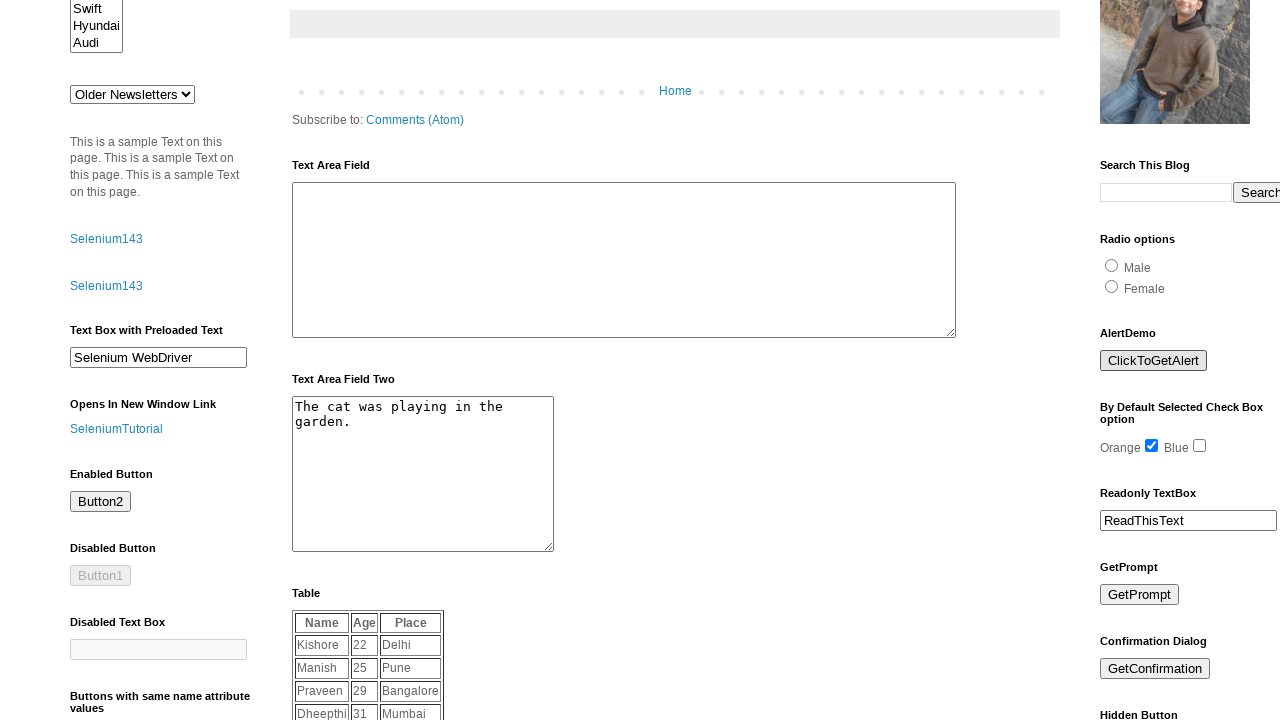

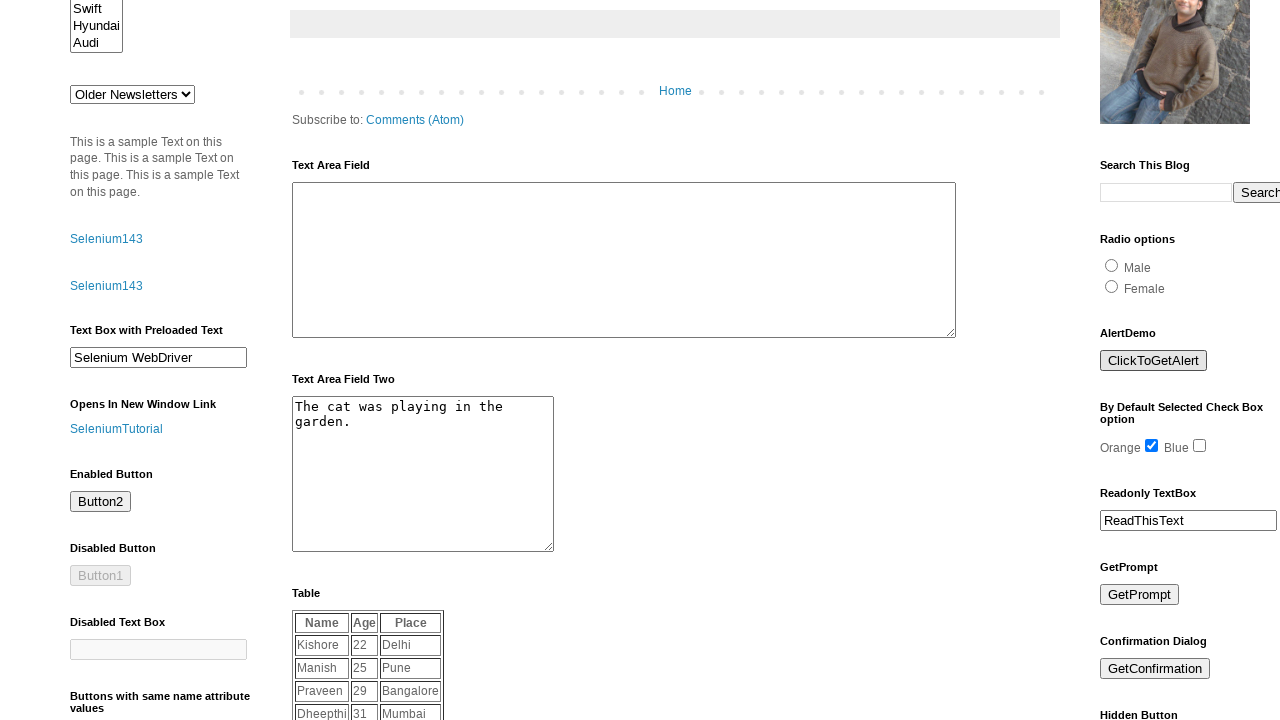